Tests triangle classification with sides 4, 4, 3 expecting an isosceles triangle

Starting URL: https://testpages.eviltester.com/styled/apps/triangle/triangle001.html

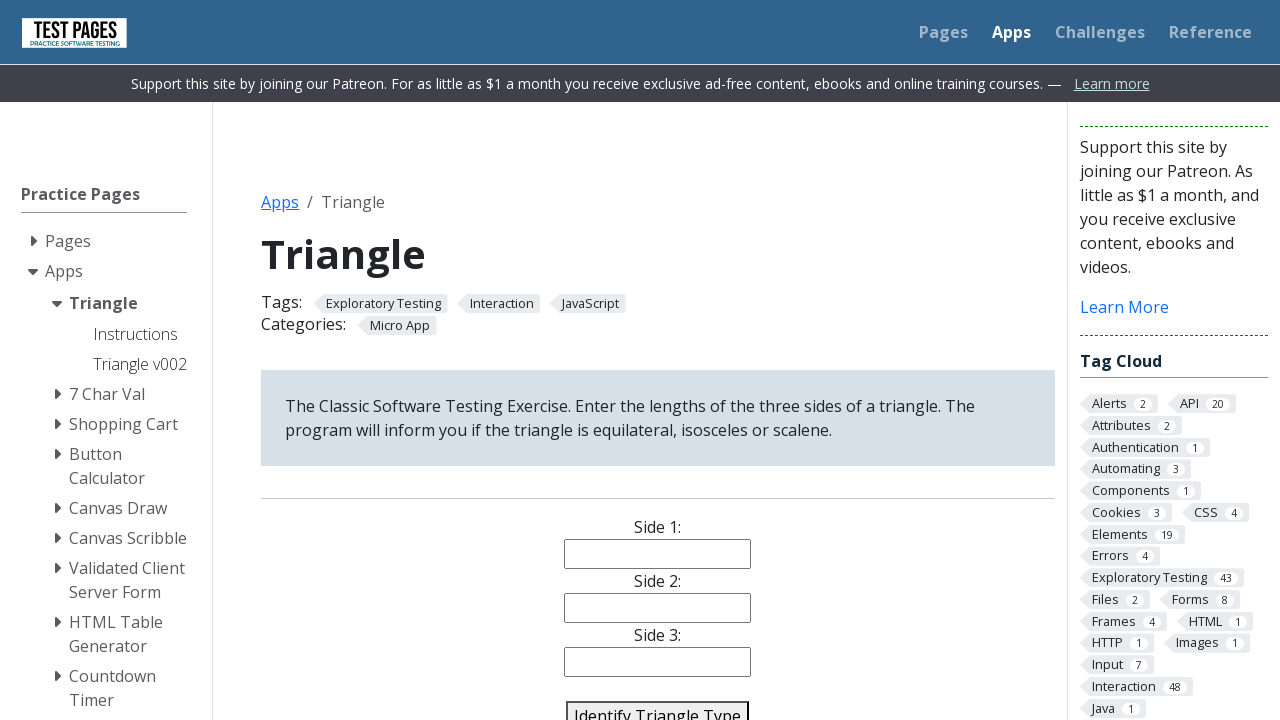

Navigated to triangle classification test page
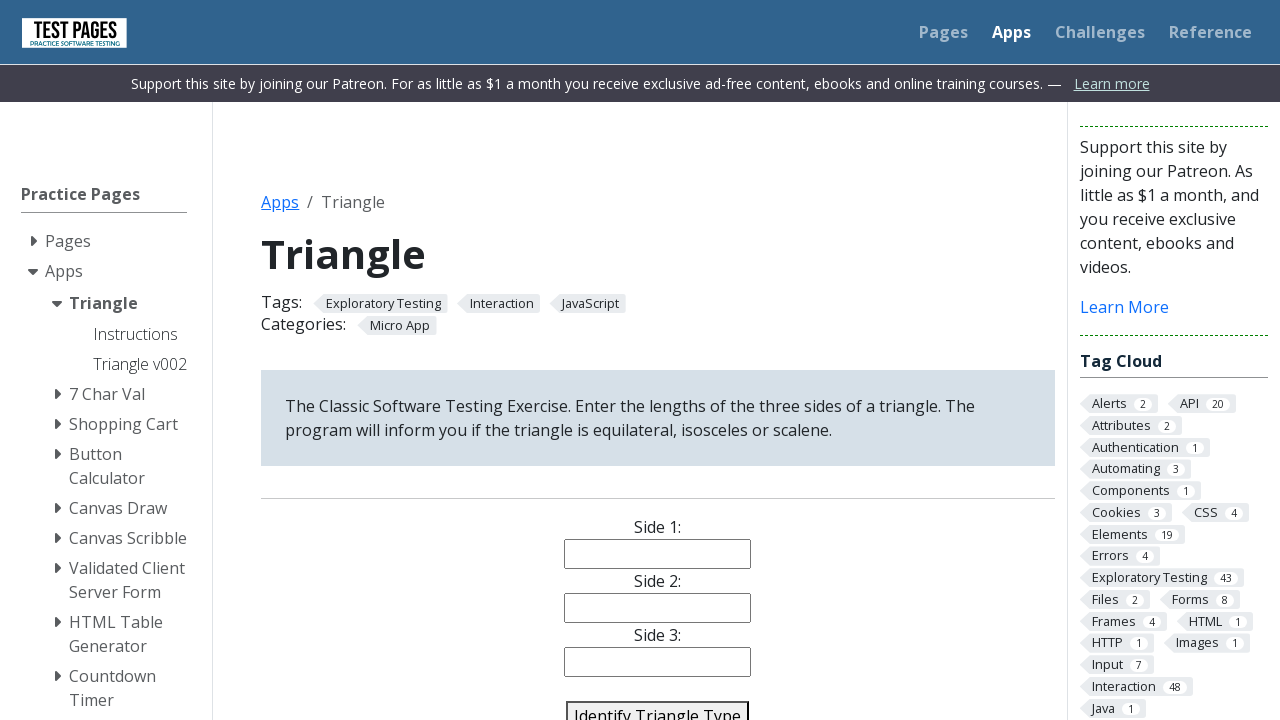

Filled side1 field with value '4' on input[name='side1']
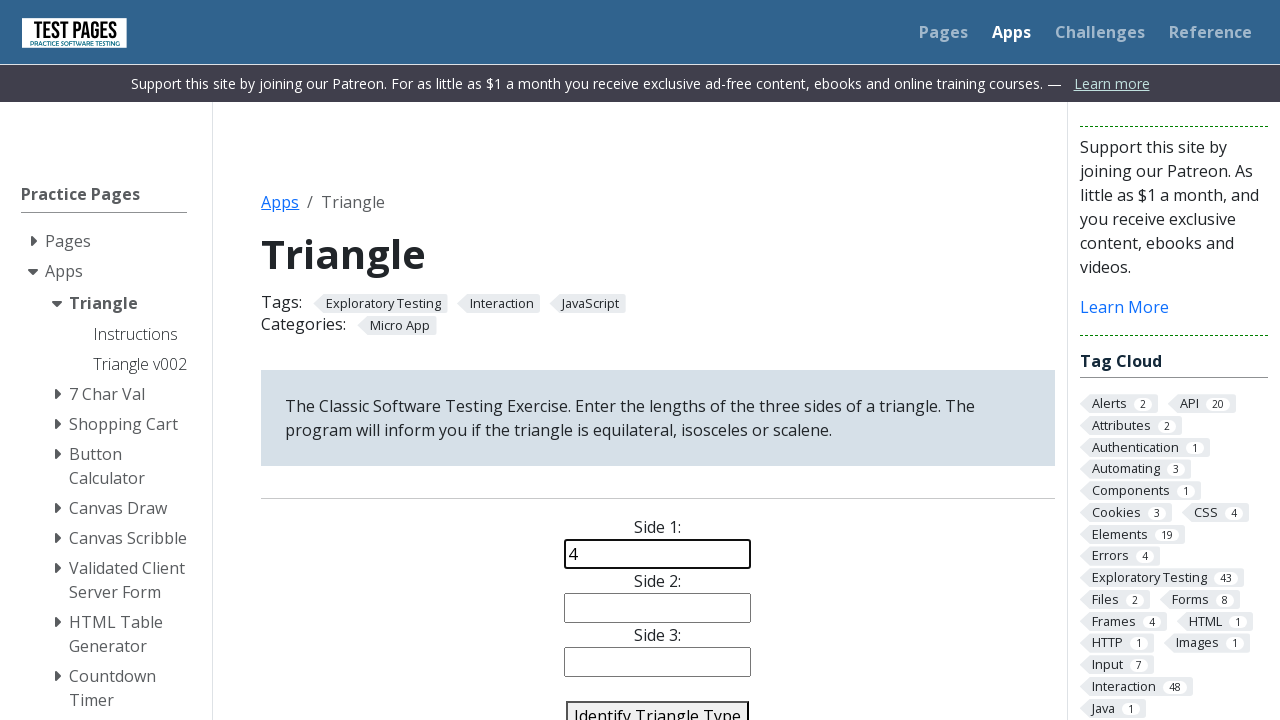

Filled side2 field with value '4' on input[name='side2']
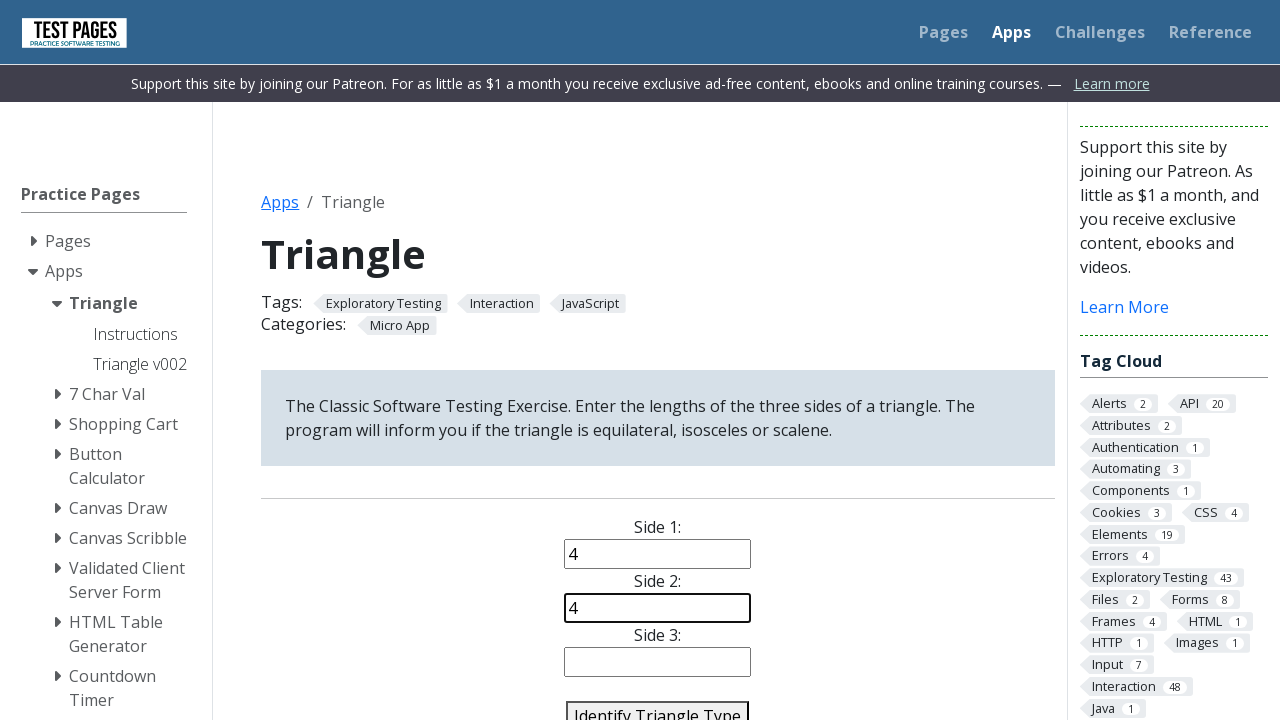

Filled side3 field with value '3' on input[name='side3']
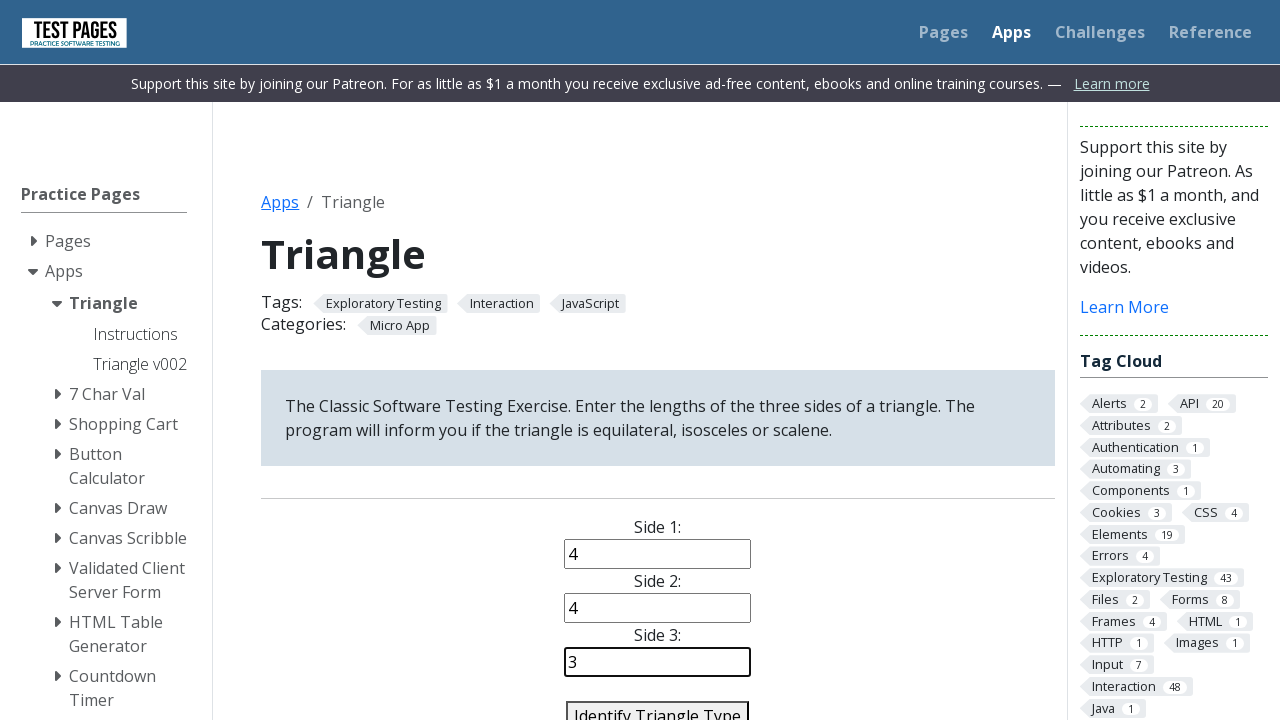

Clicked identify triangle button at (658, 705) on #identify-triangle-action
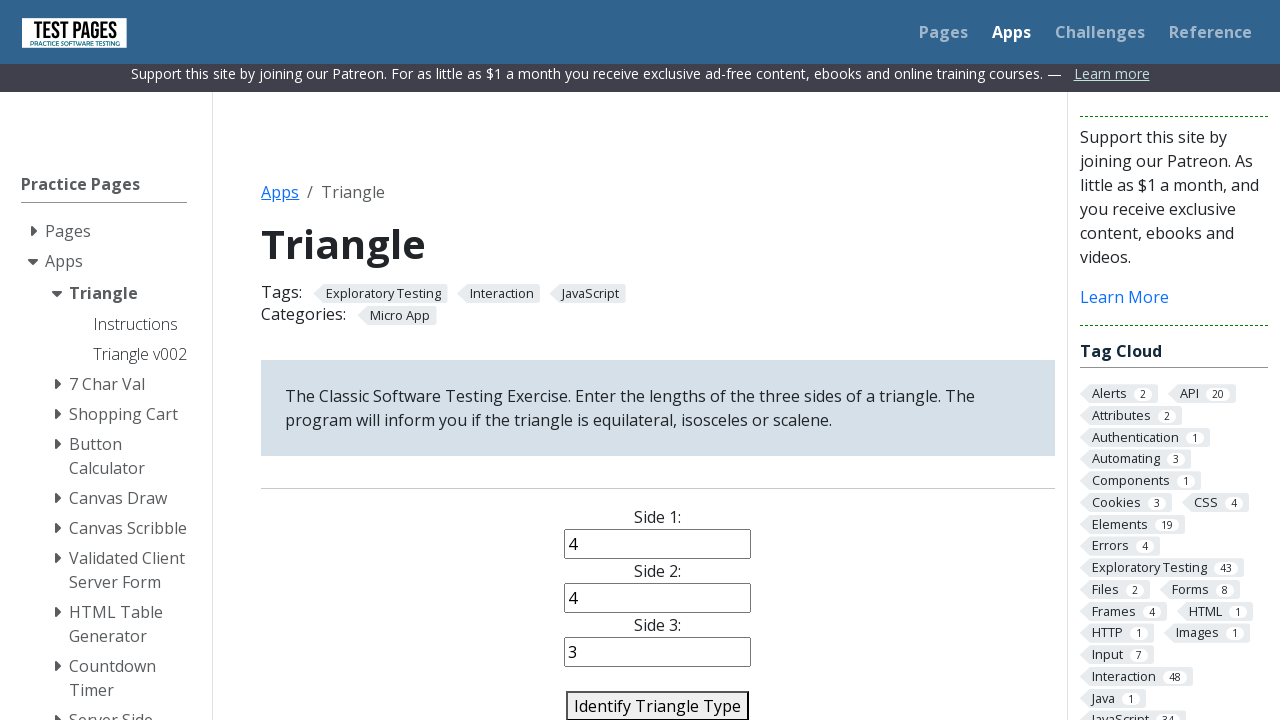

Triangle result appeared - classification complete
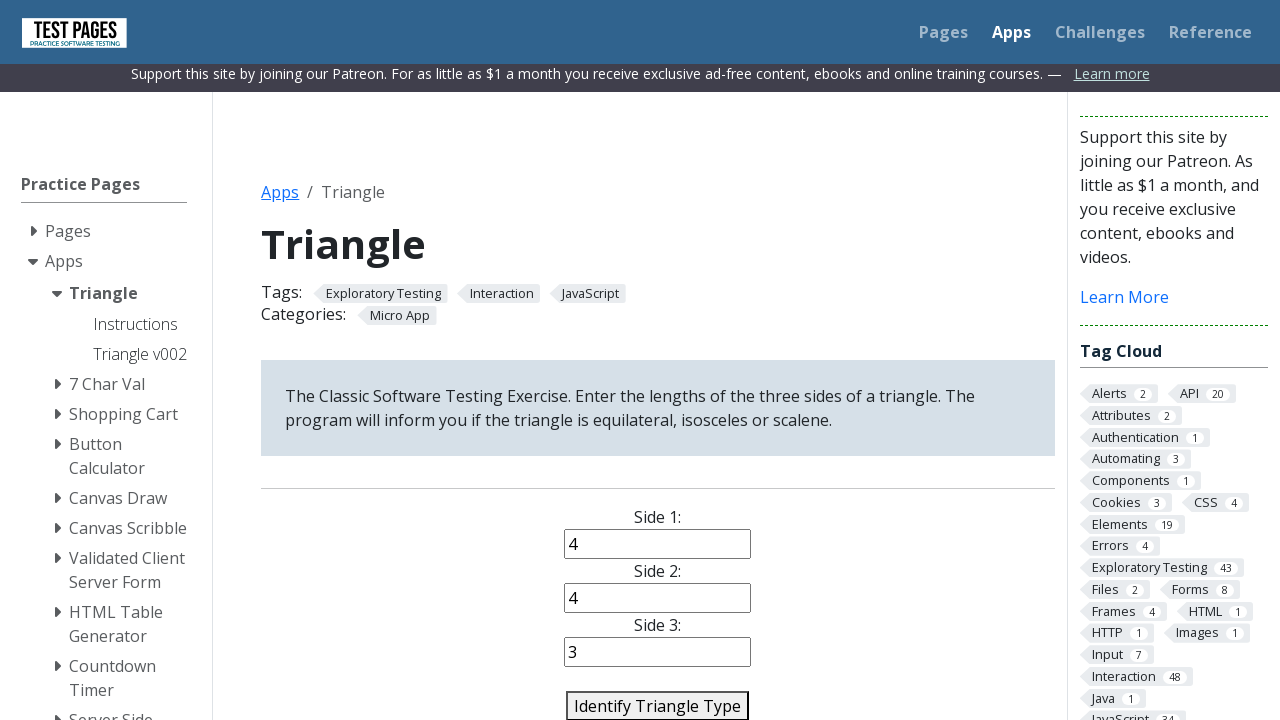

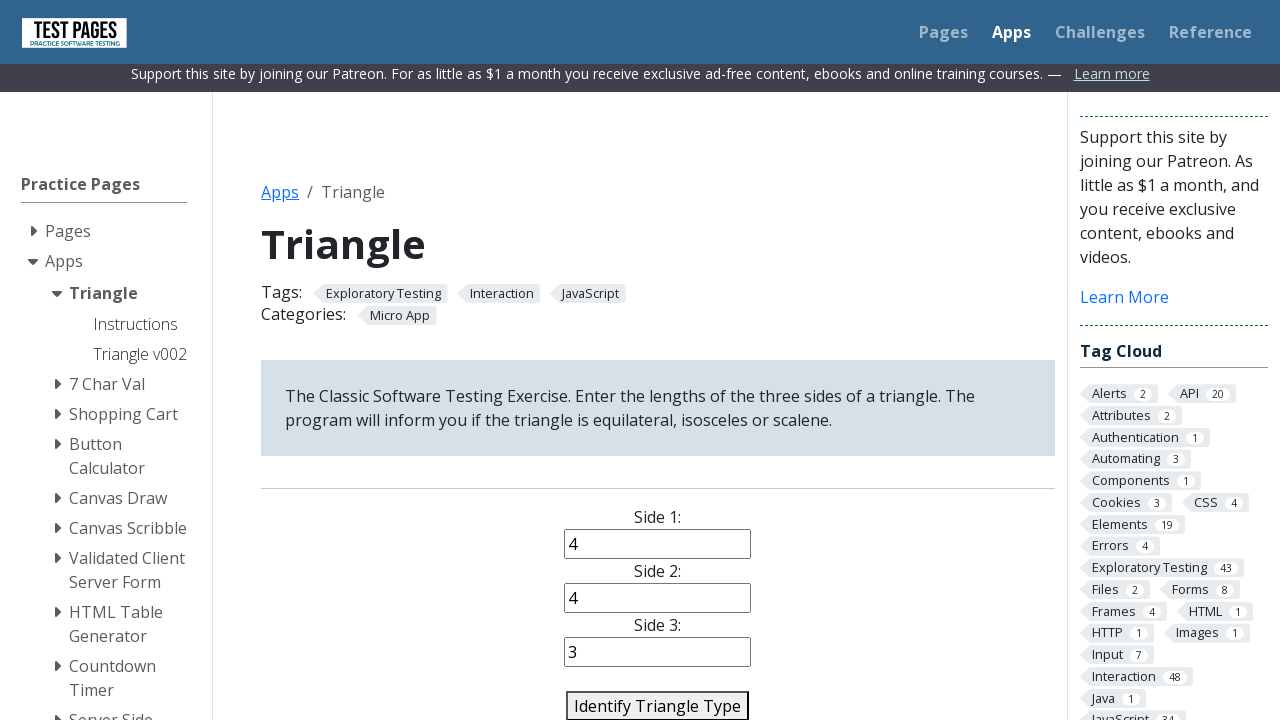